Tests selecting an option from a dropdown to enable a disabled button

Starting URL: https://www.qa-practice.com/elements/button/disabled

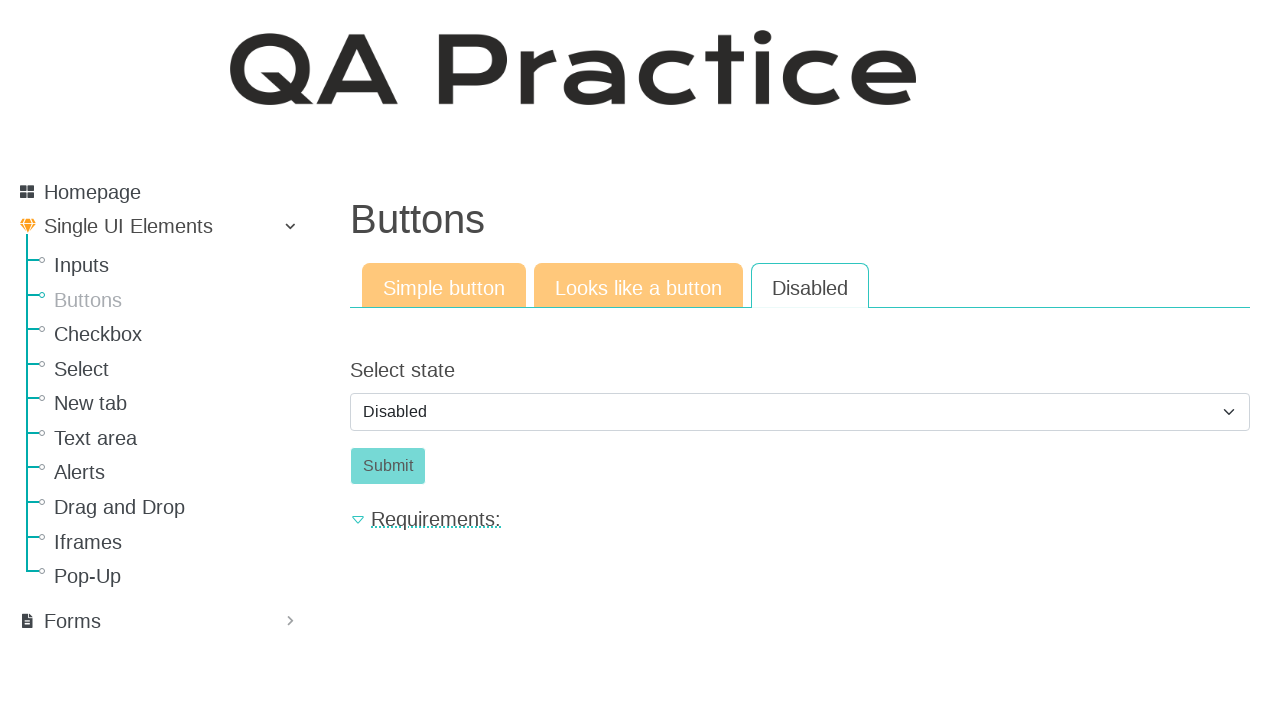

Navigated to disabled button test page
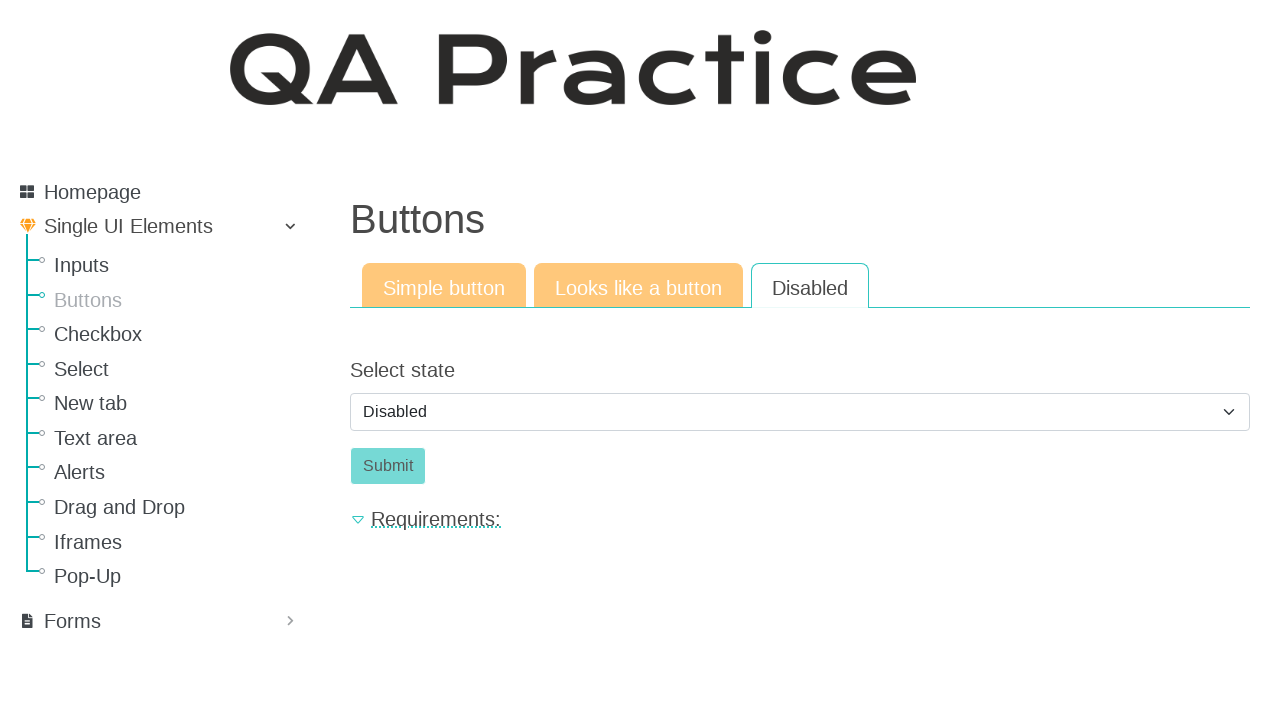

Selected 'enabled' option from dropdown to enable the disabled button on #id_select_state
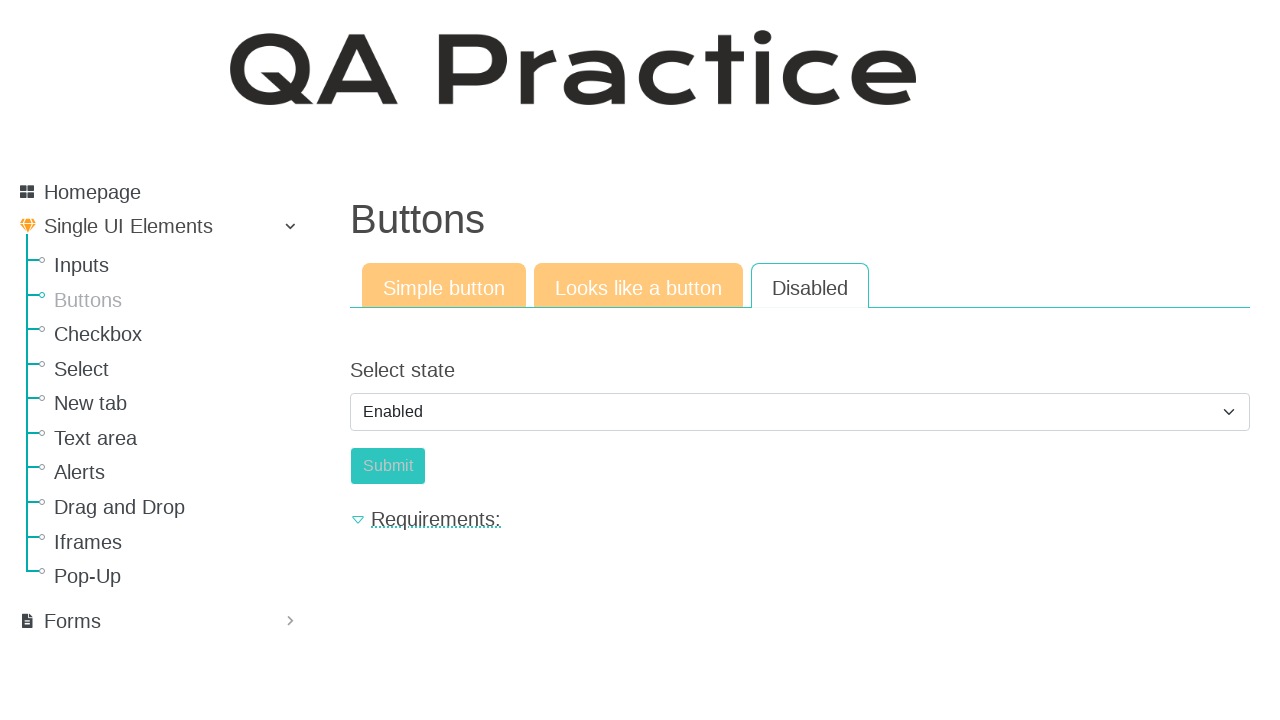

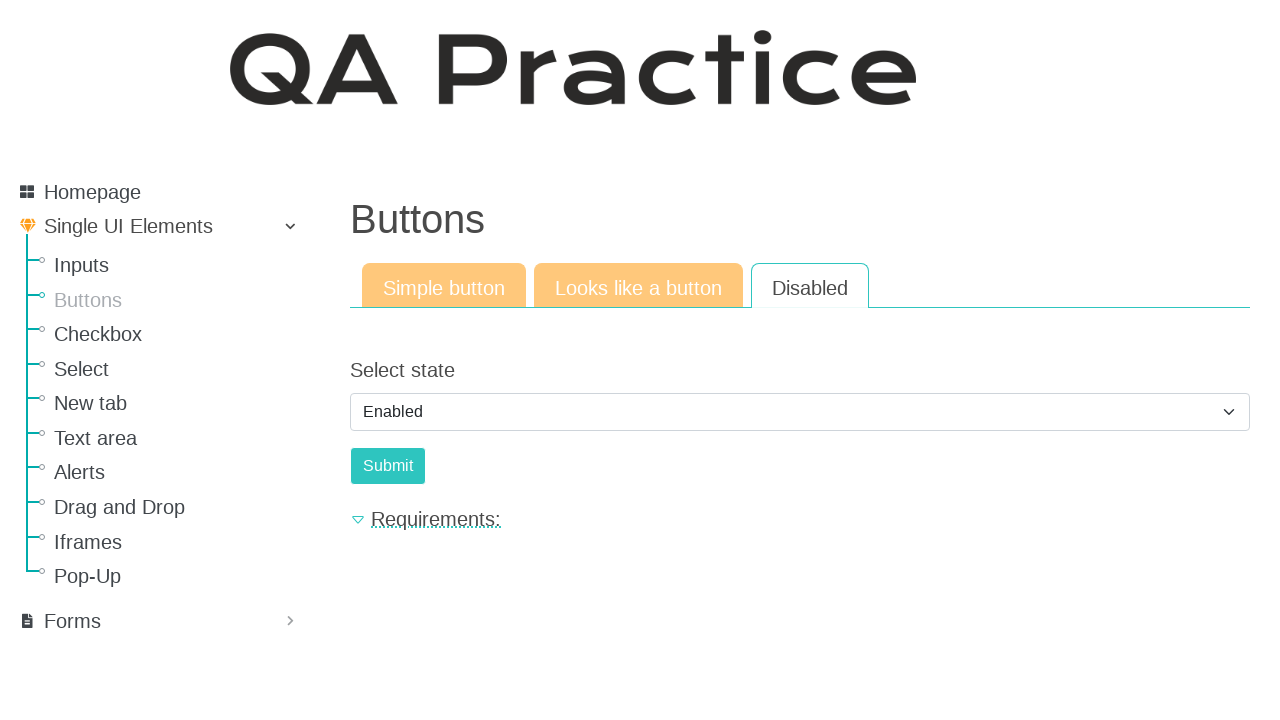